Tests browser navigation controls (back, forward, refresh) by navigating between pages on the LIC India website

Starting URL: https://licindia.in/

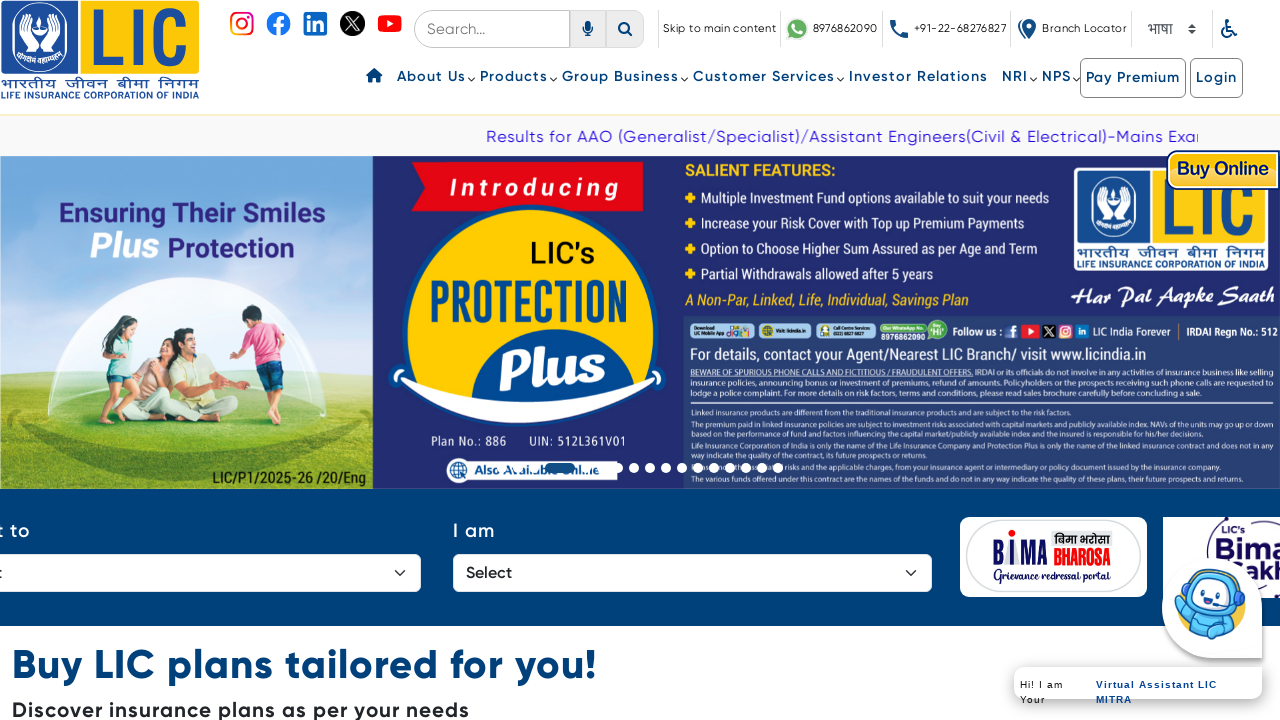

Navigated to LIC India About Us page
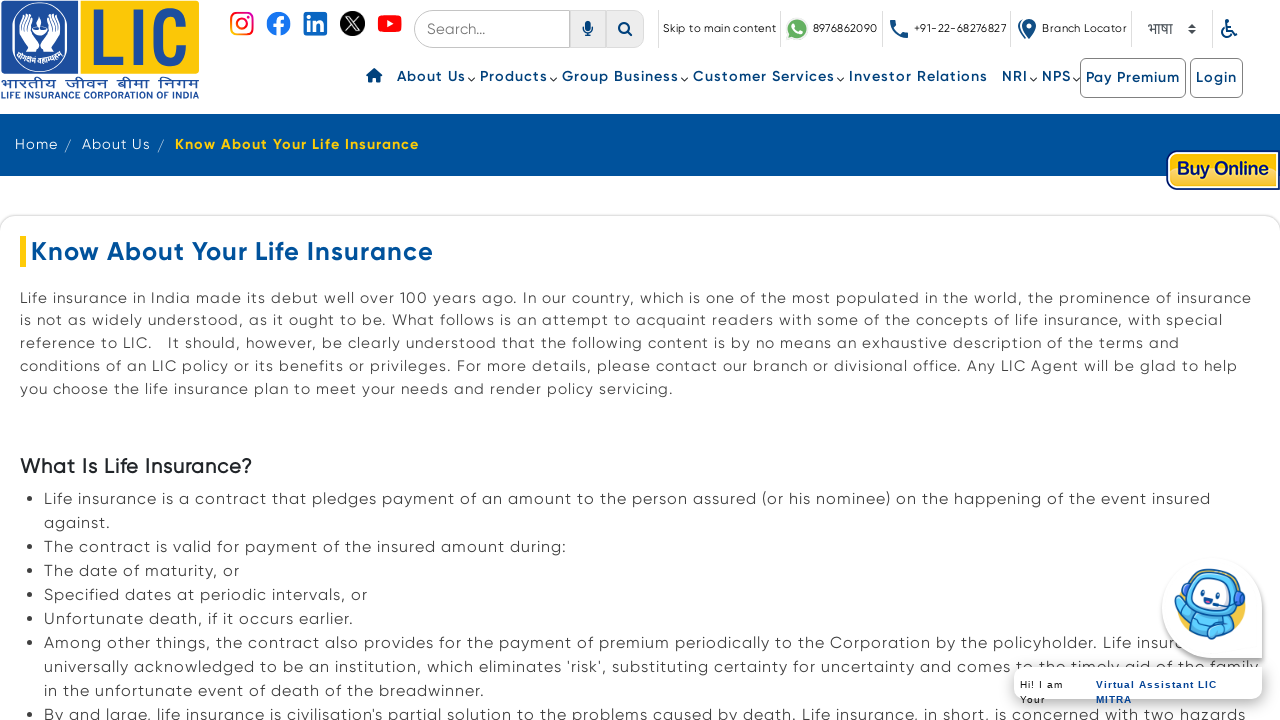

Clicked browser back button to return to previous page
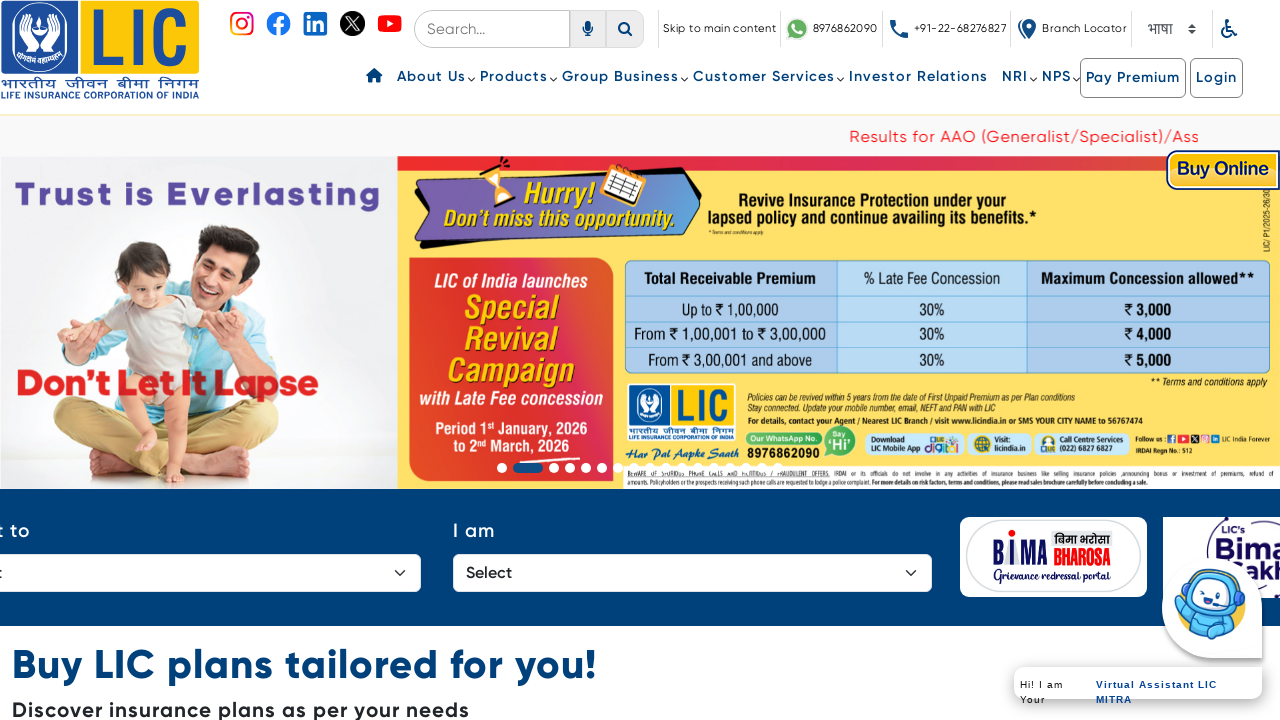

Clicked browser forward button to navigate to About Us page again
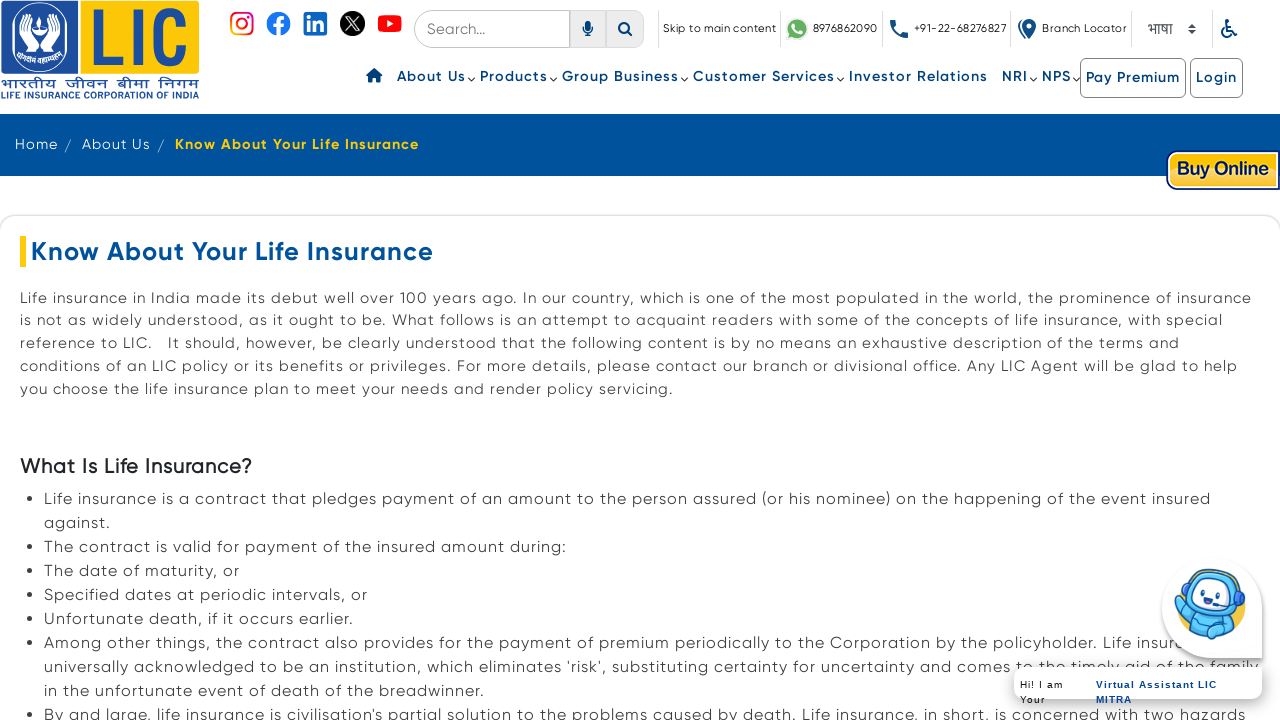

Refreshed the current page
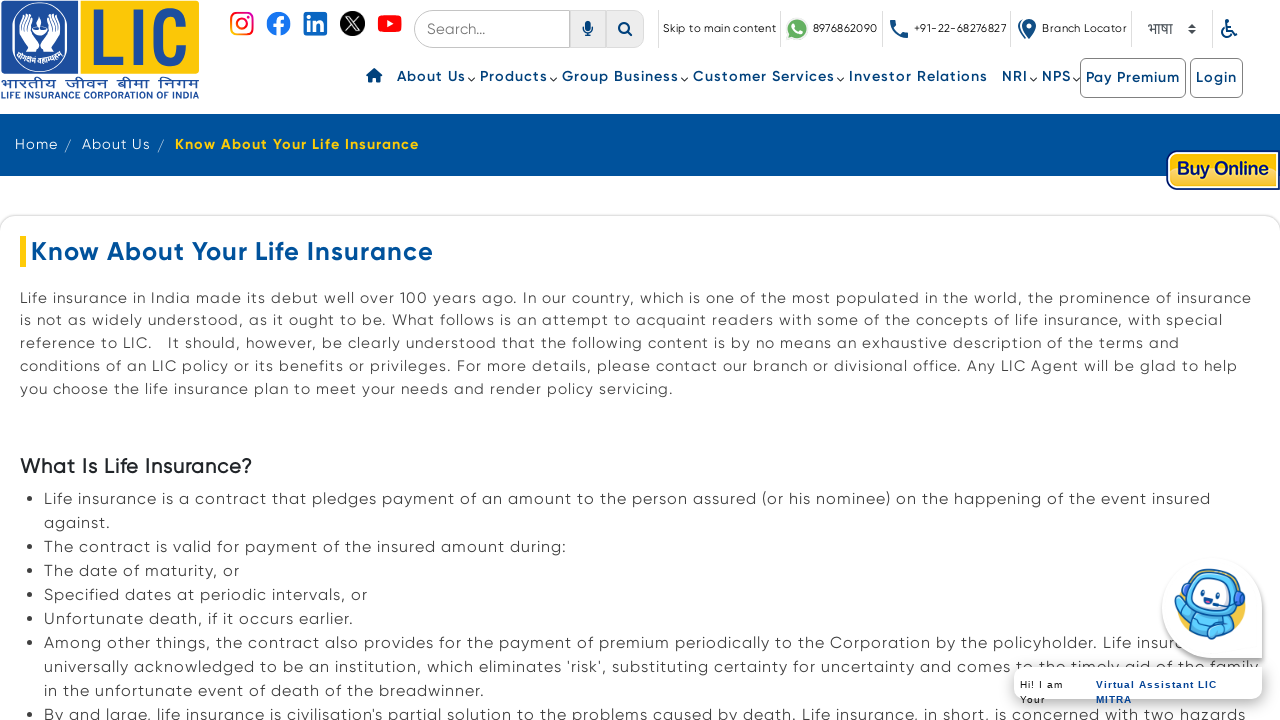

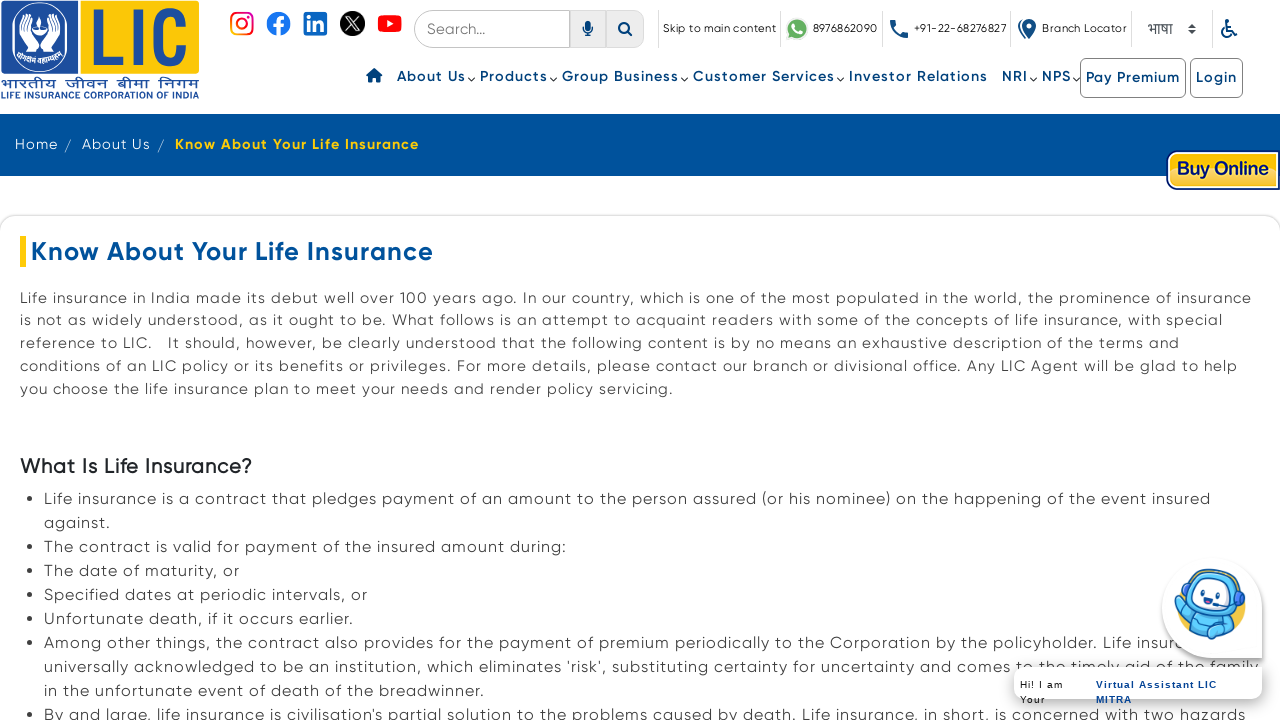